Navigates to the QQ instant messenger download page and clicks the PC download button to initiate a download.

Starting URL: https://im.qq.com/download

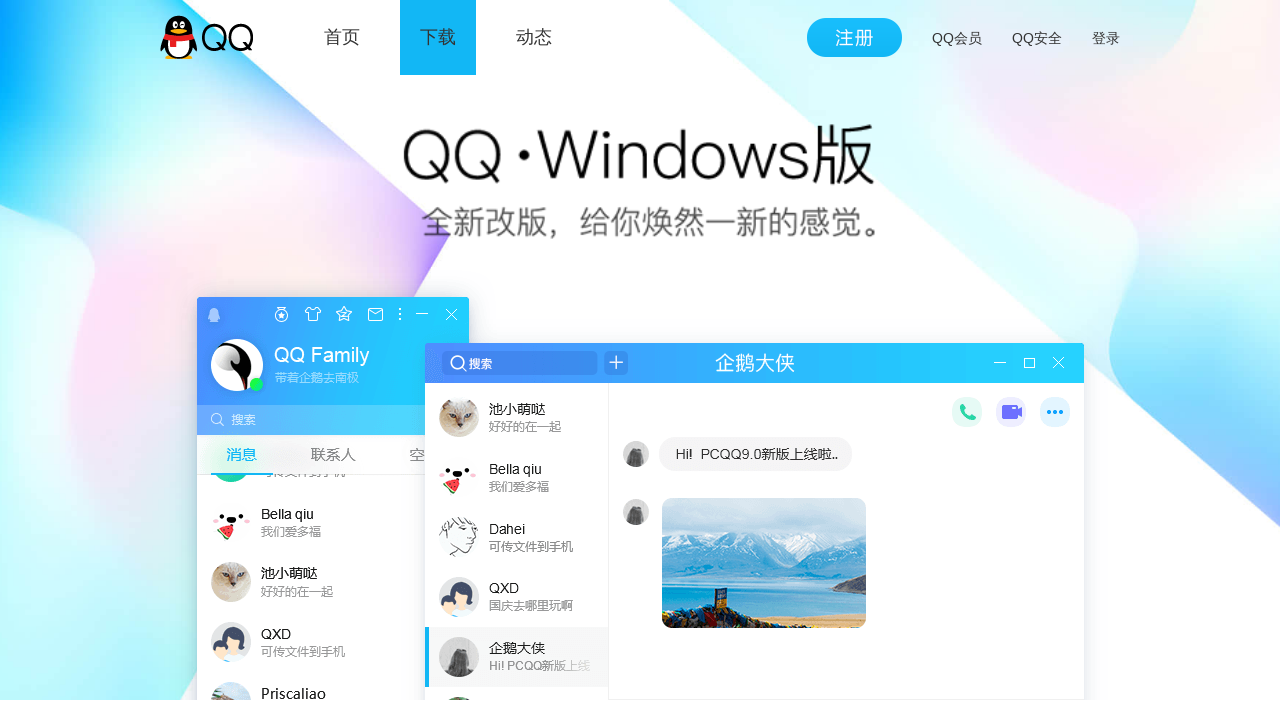

Waited for PC download button to be present
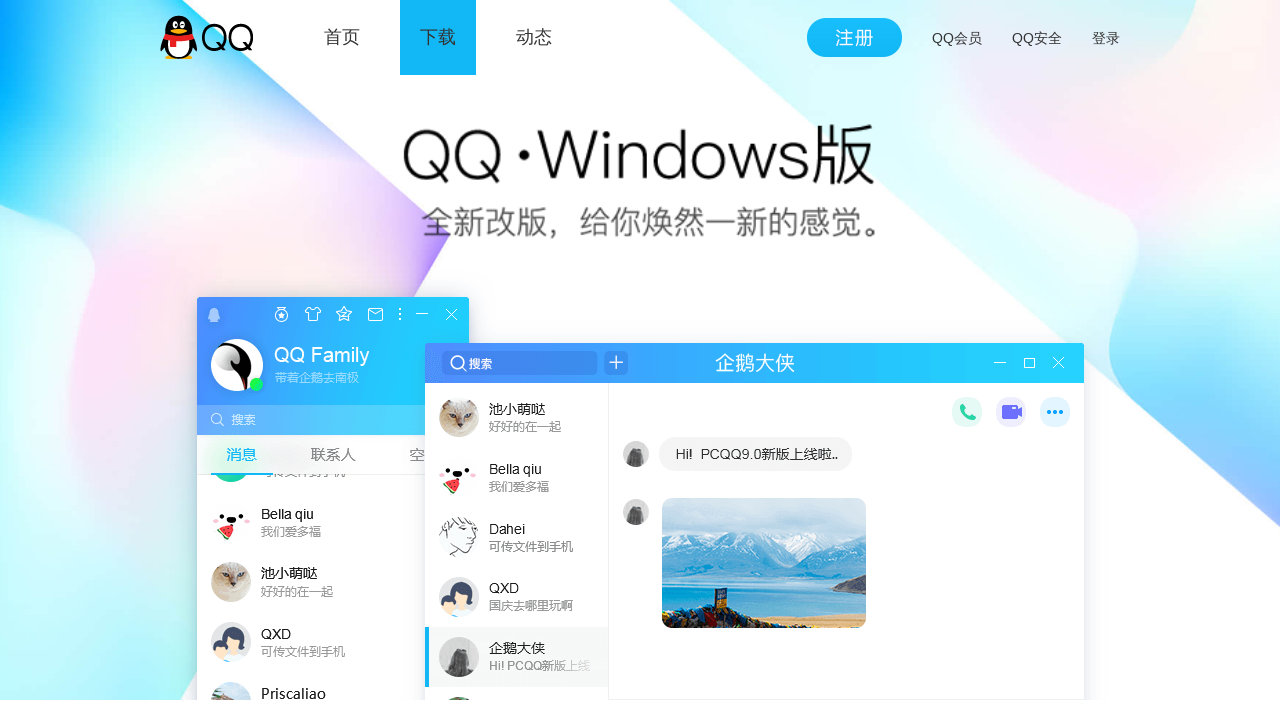

Clicked PC download button to initiate download at (306, 360) on #imedit_wordandurl_pctabdownurl
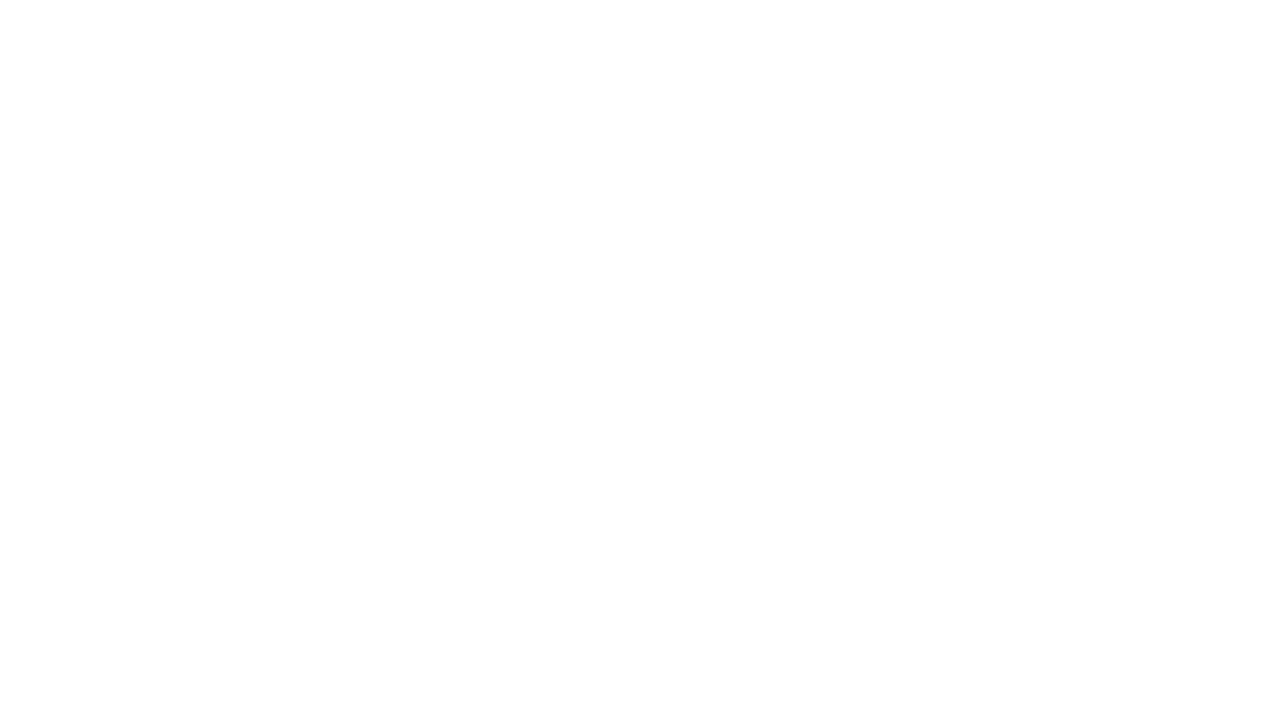

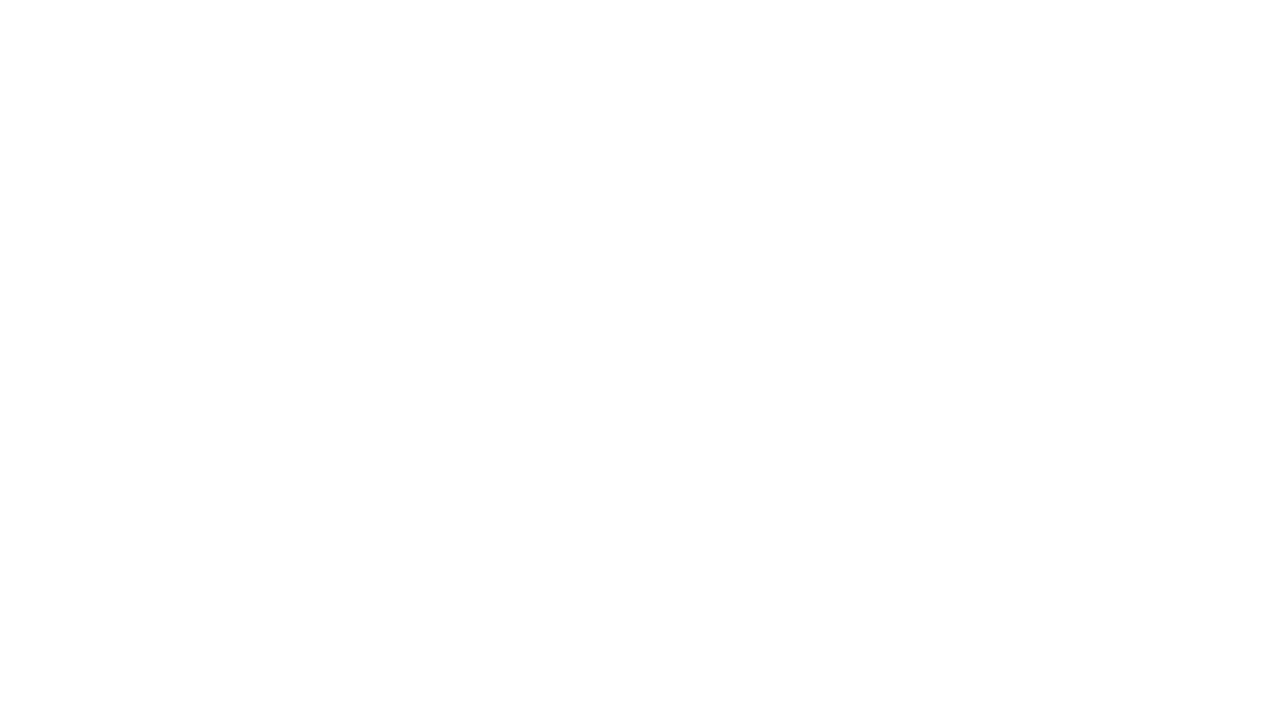